Tests drag and drop functionality by dragging an element and dropping it onto a target droppable area within an iframe

Starting URL: https://jqueryui.com/droppable/

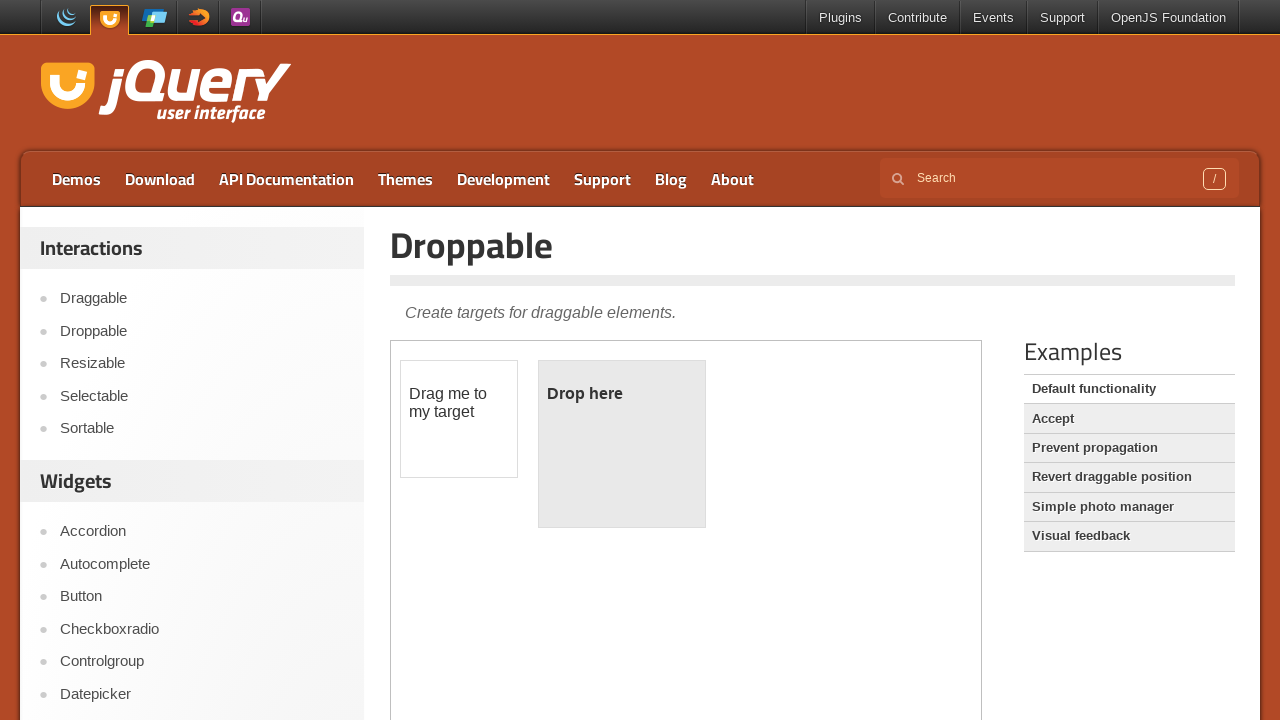

Located and selected the first iframe containing drag and drop demo
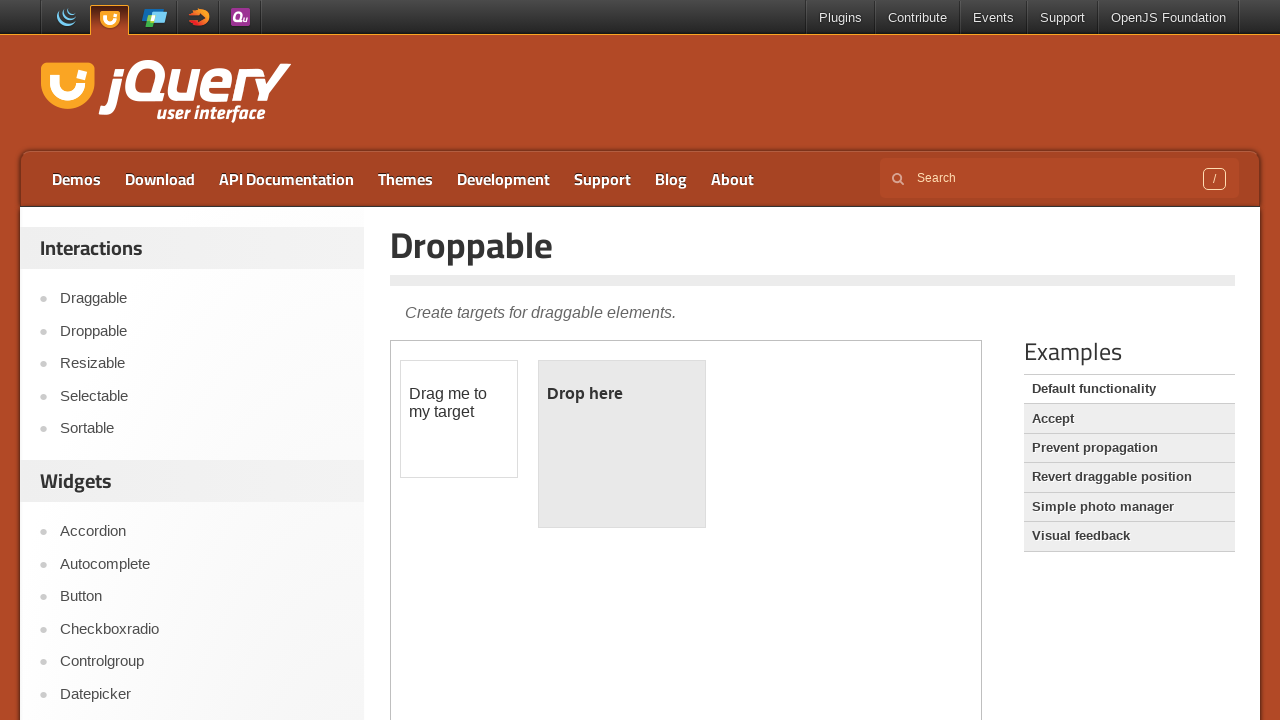

Located the draggable element with id 'draggable'
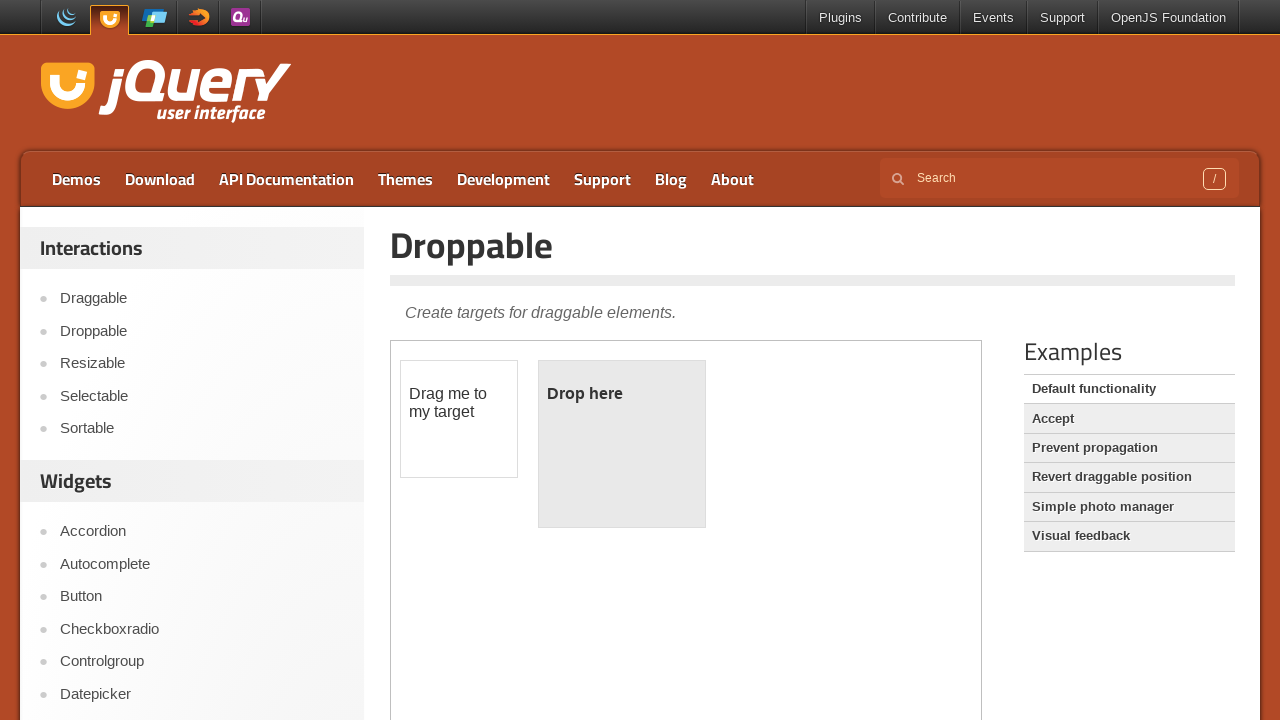

Located the droppable target element with id 'droppable'
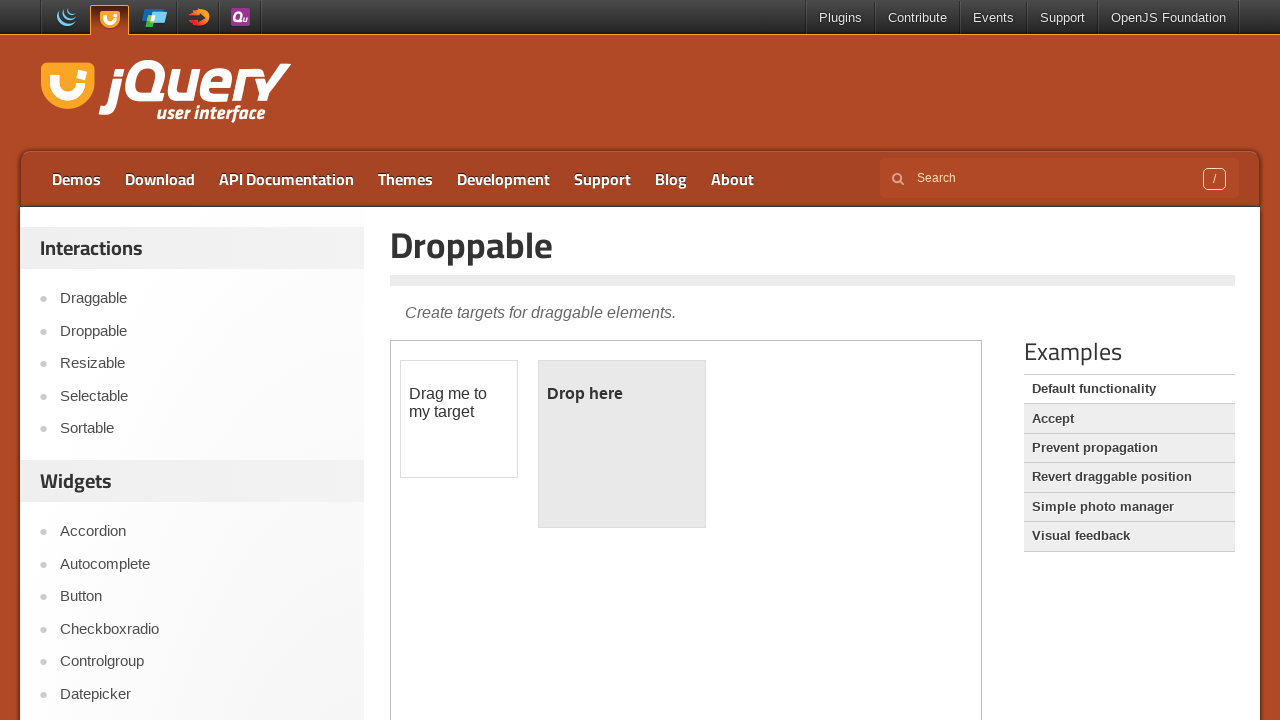

Dragged the draggable element and dropped it onto the droppable target area at (622, 444)
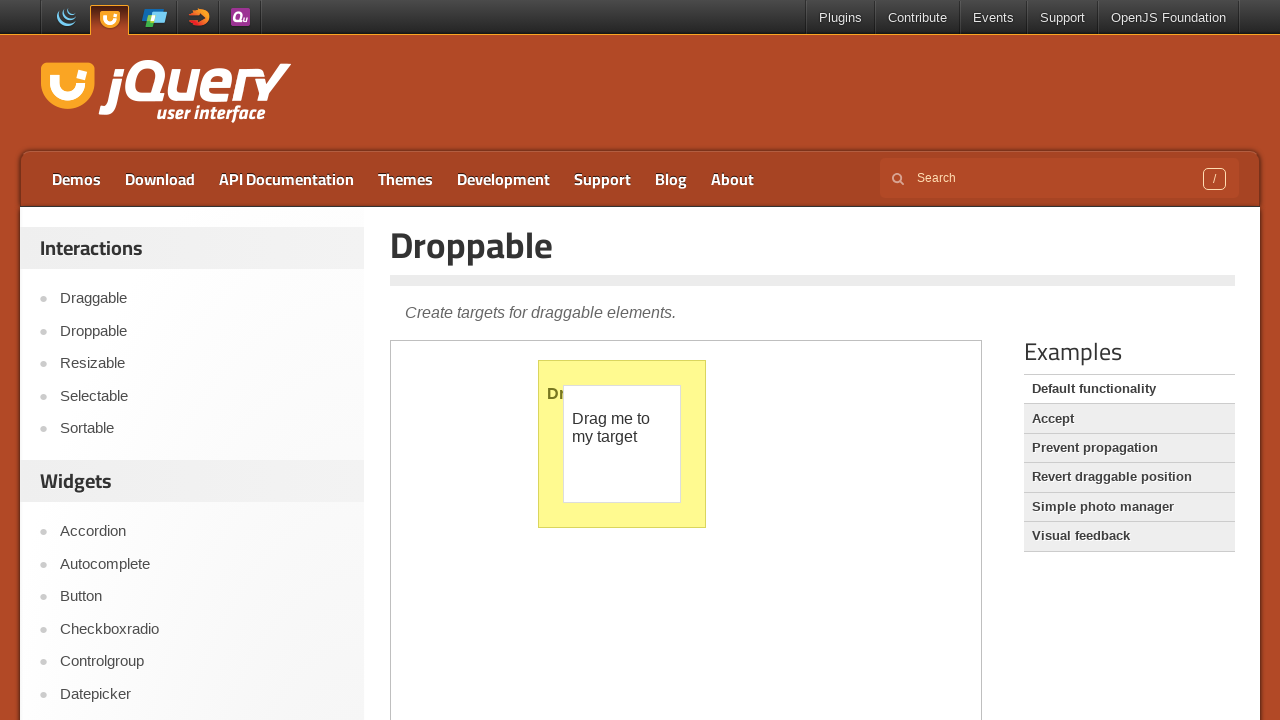

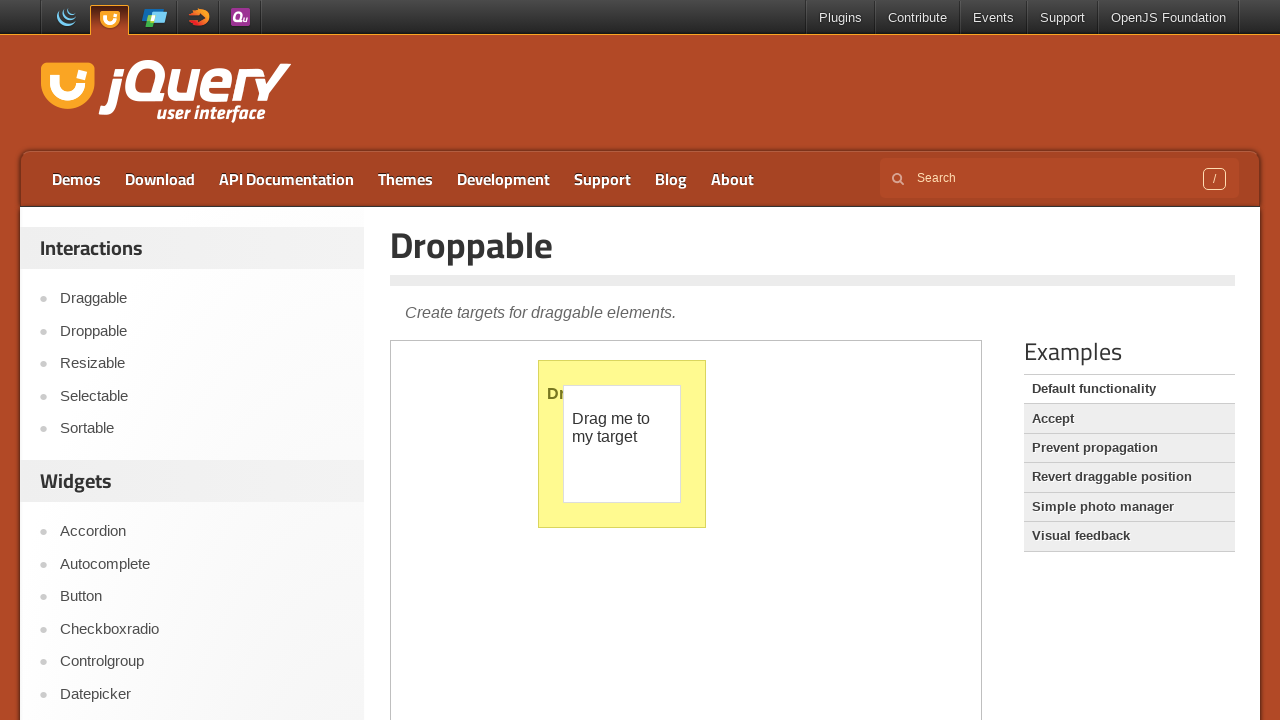